Tests the search functionality on the Danube web shop by searching for "for" and verifying that the expected book titles appear in the search results.

Starting URL: https://danube-web.shop

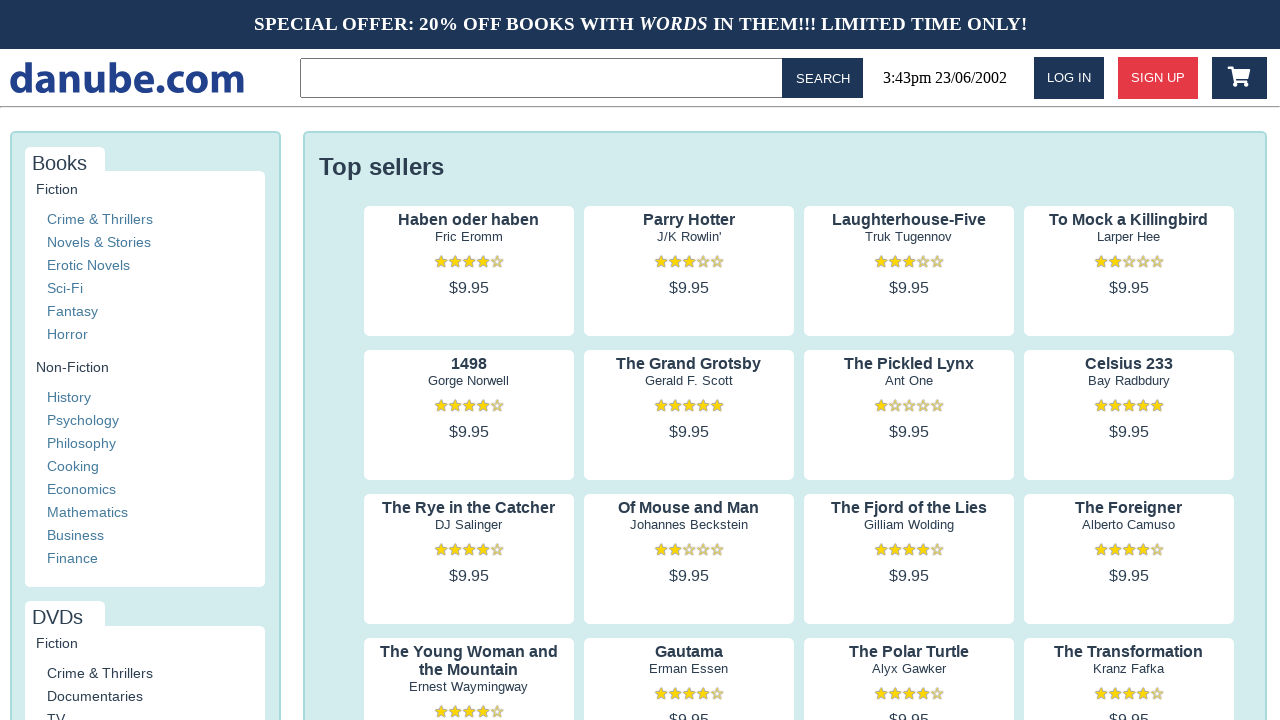

Clicked on search input in topbar at (545, 78) on .topbar > input
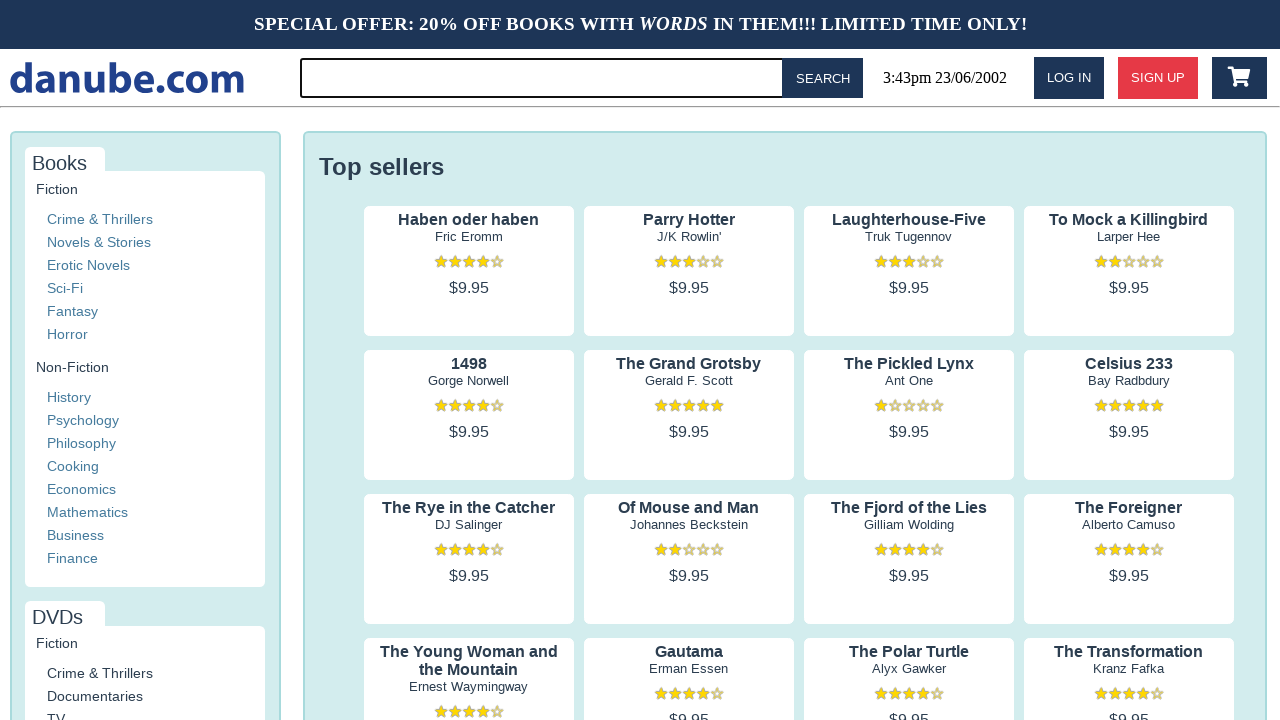

Filled search input with 'for' on .topbar > input
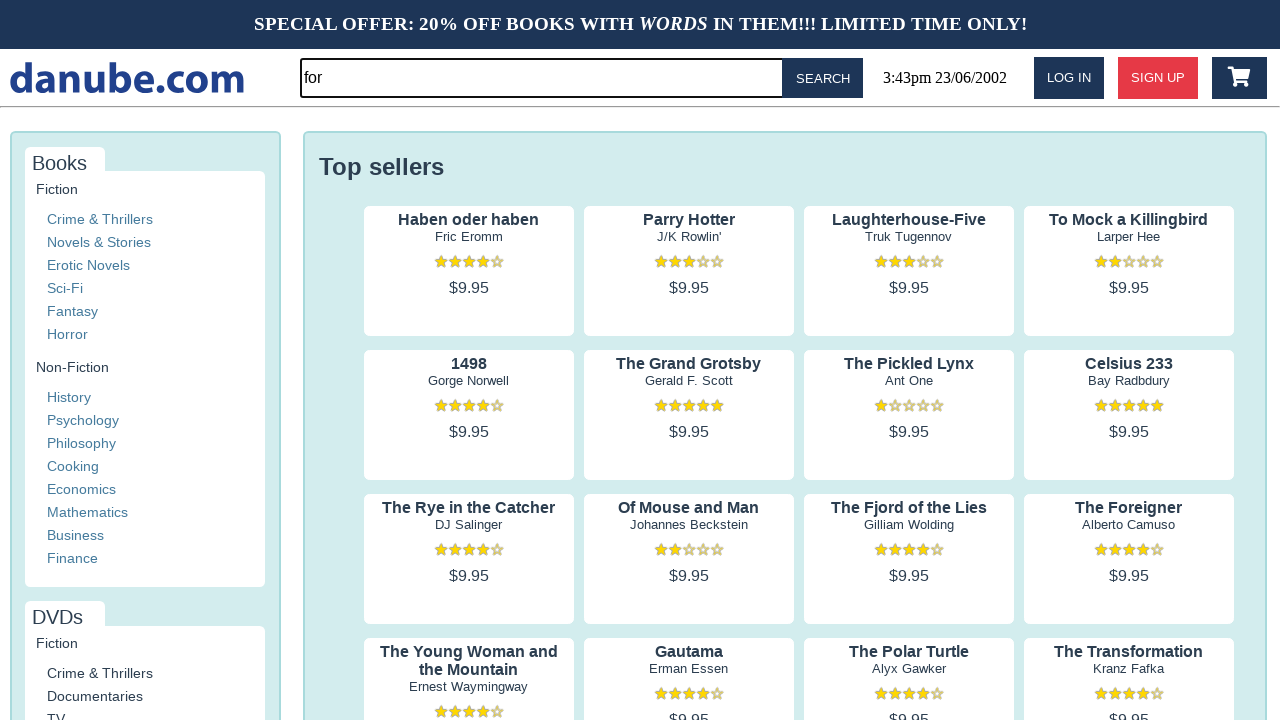

Clicked search button at (823, 78) on #button-search
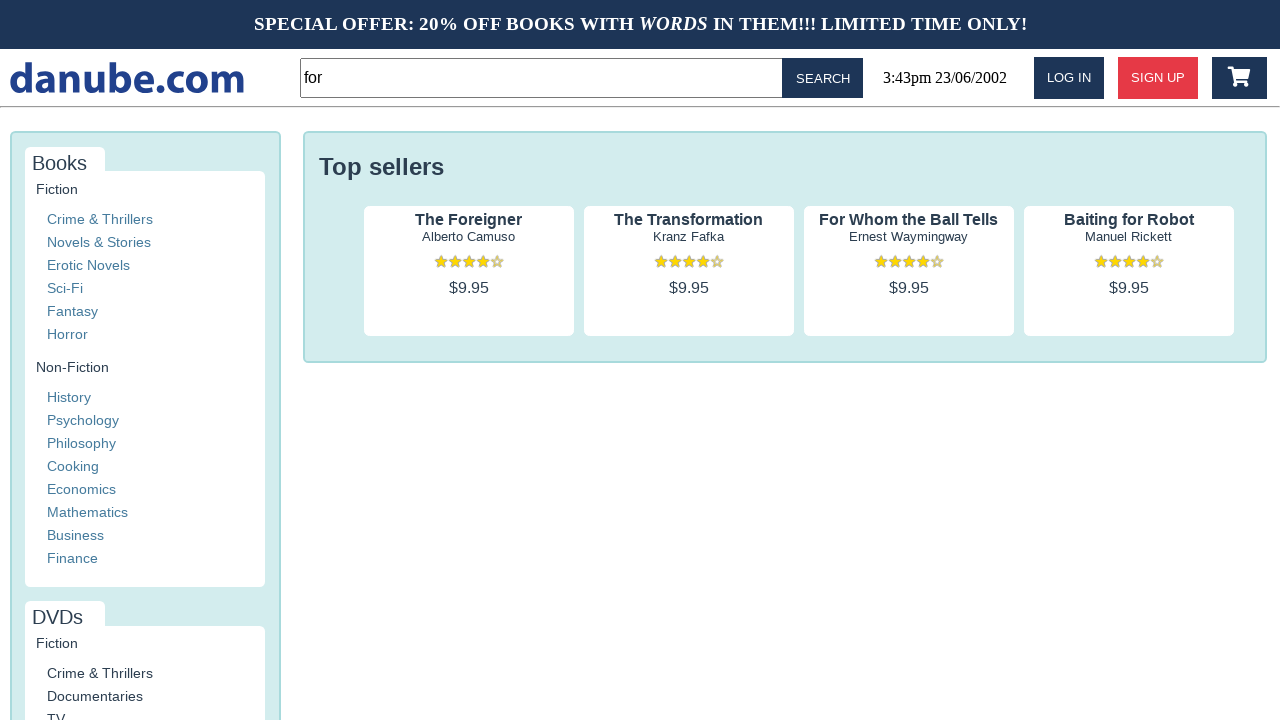

Search results loaded
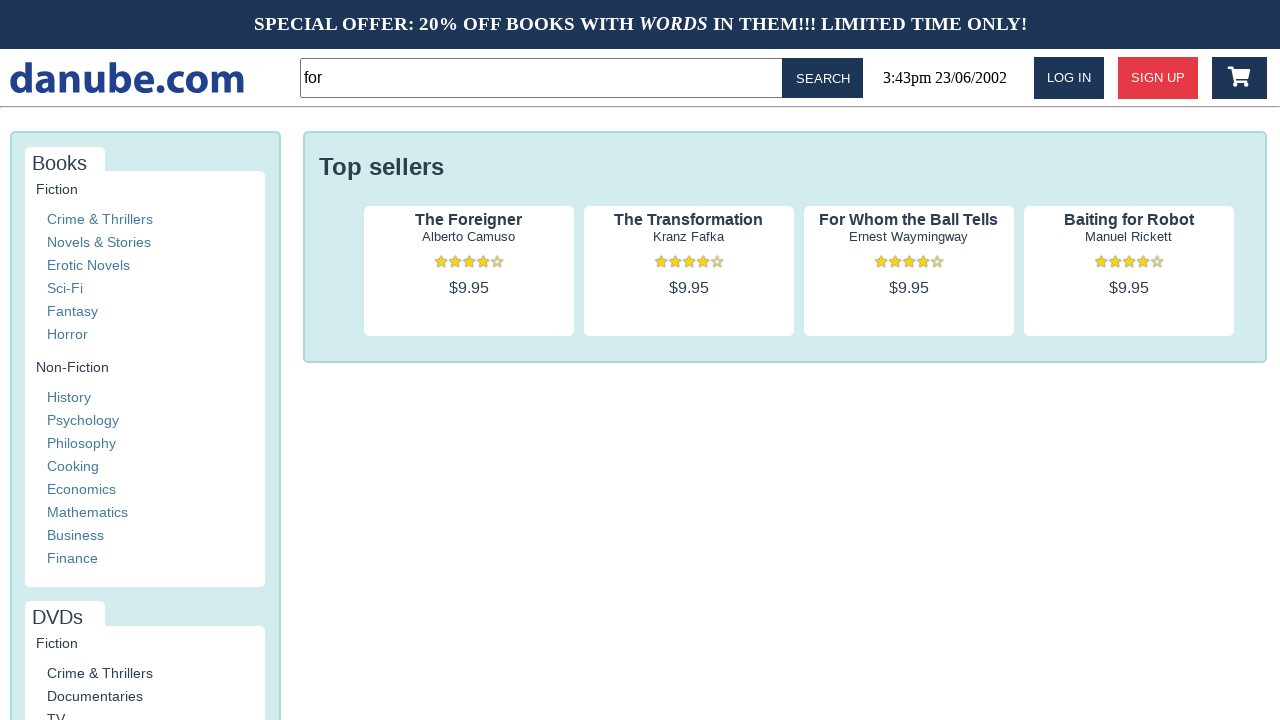

Verified that 4 search results match expected count of 4
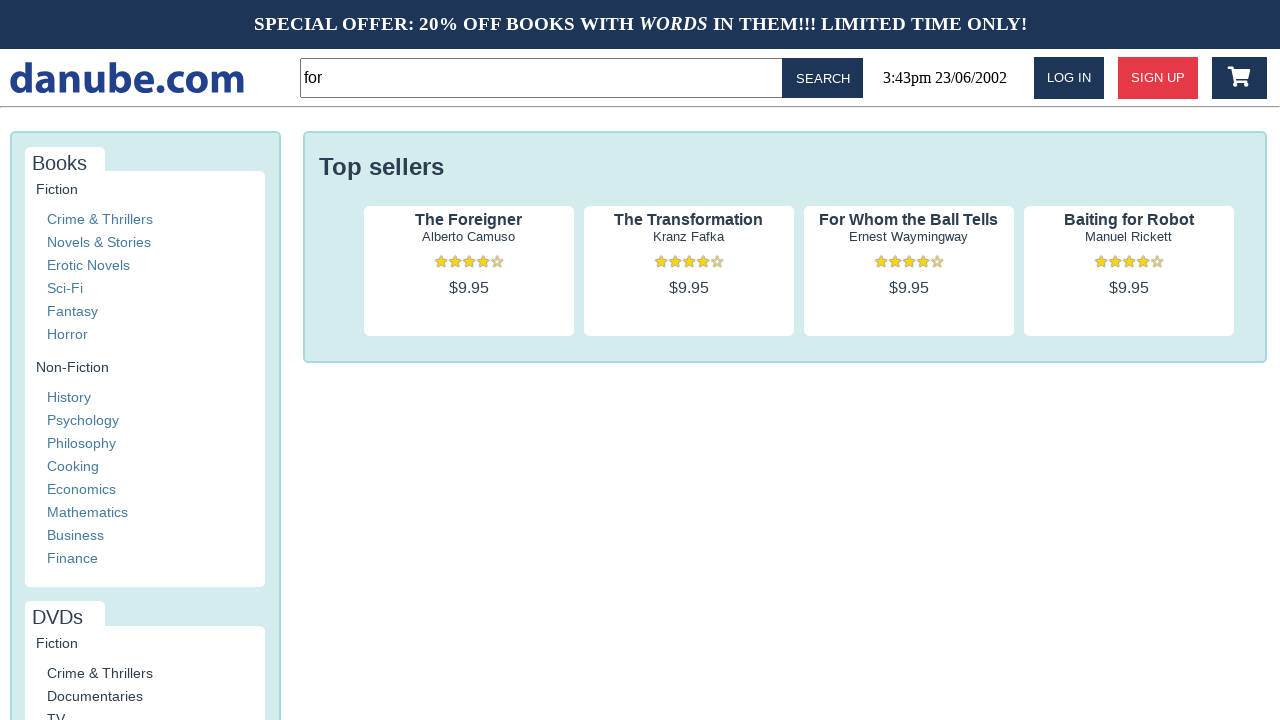

Verified search result 1: 'The Foreigner' is in expected book list
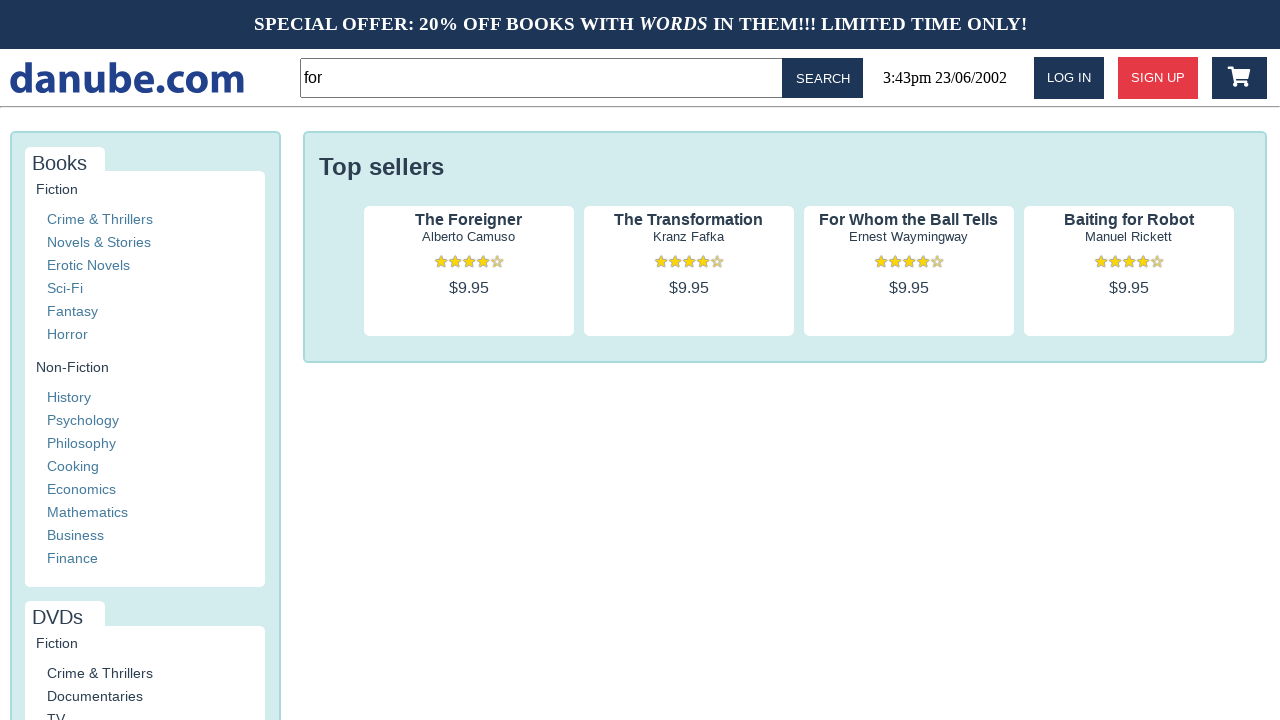

Verified search result 2: 'The Transformation' is in expected book list
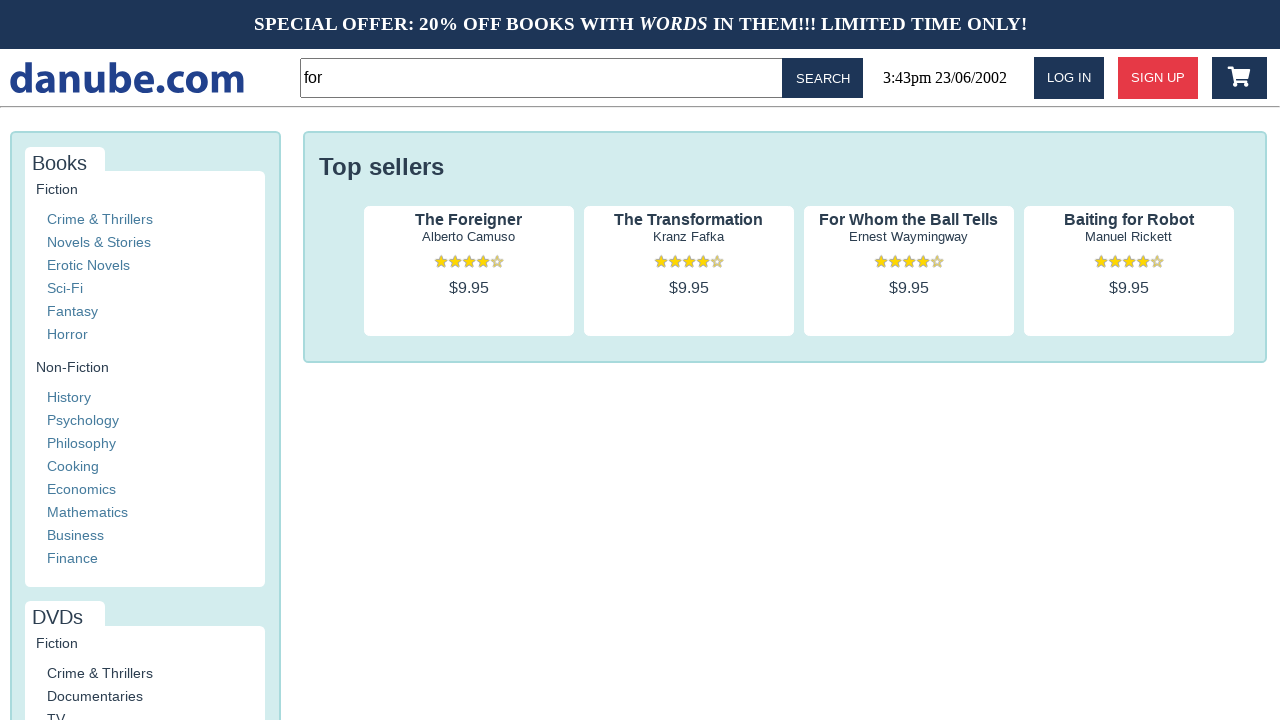

Verified search result 3: 'For Whom the Ball Tells' is in expected book list
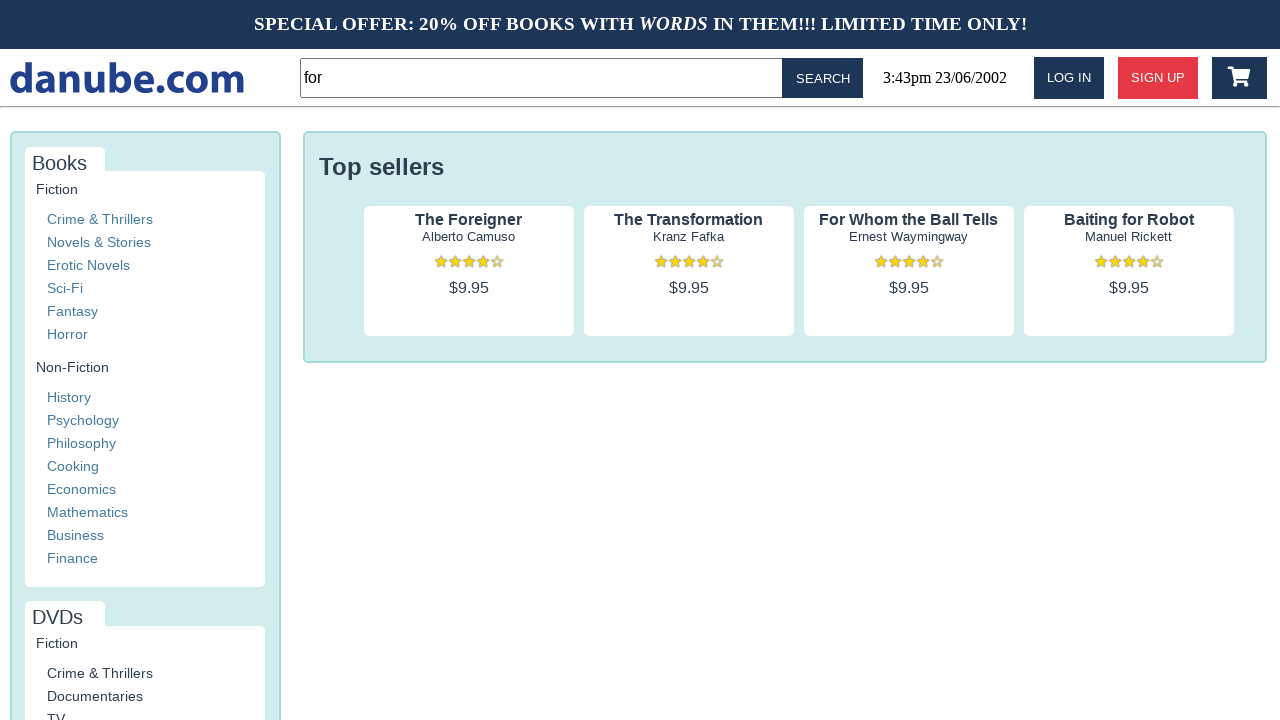

Verified search result 4: 'Baiting for Robot' is in expected book list
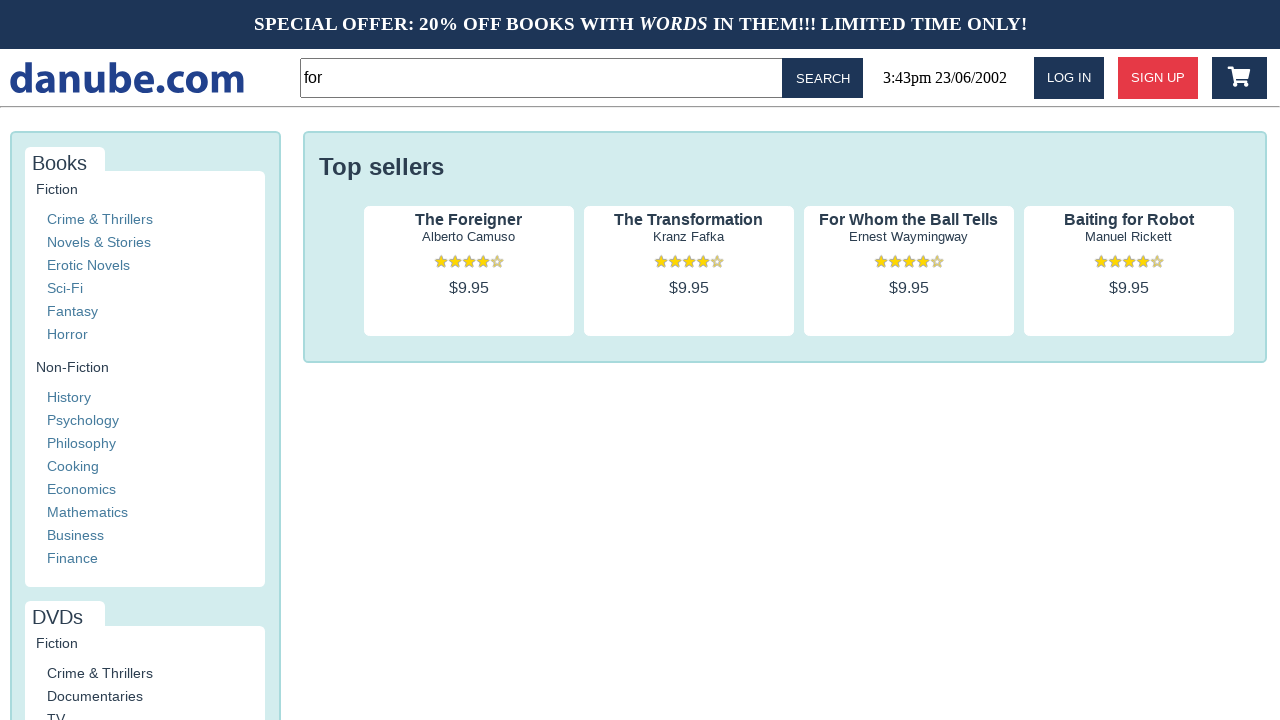

Verified all expected books were found in search results
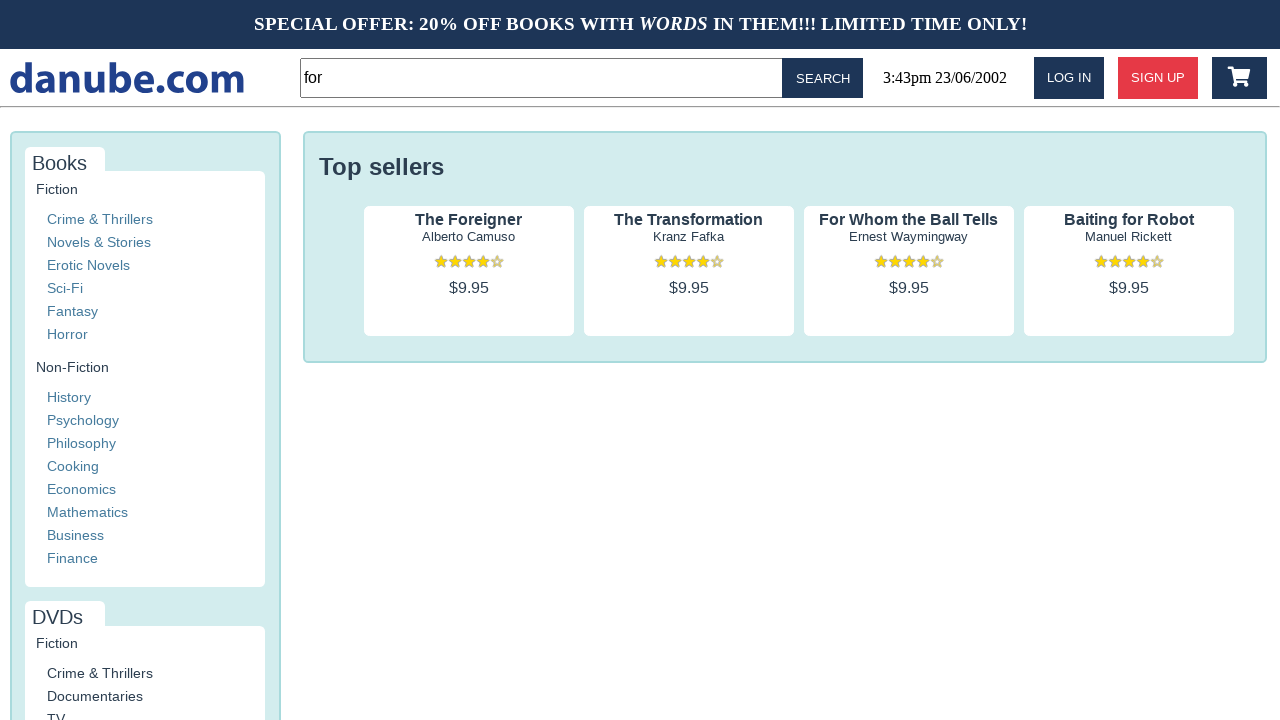

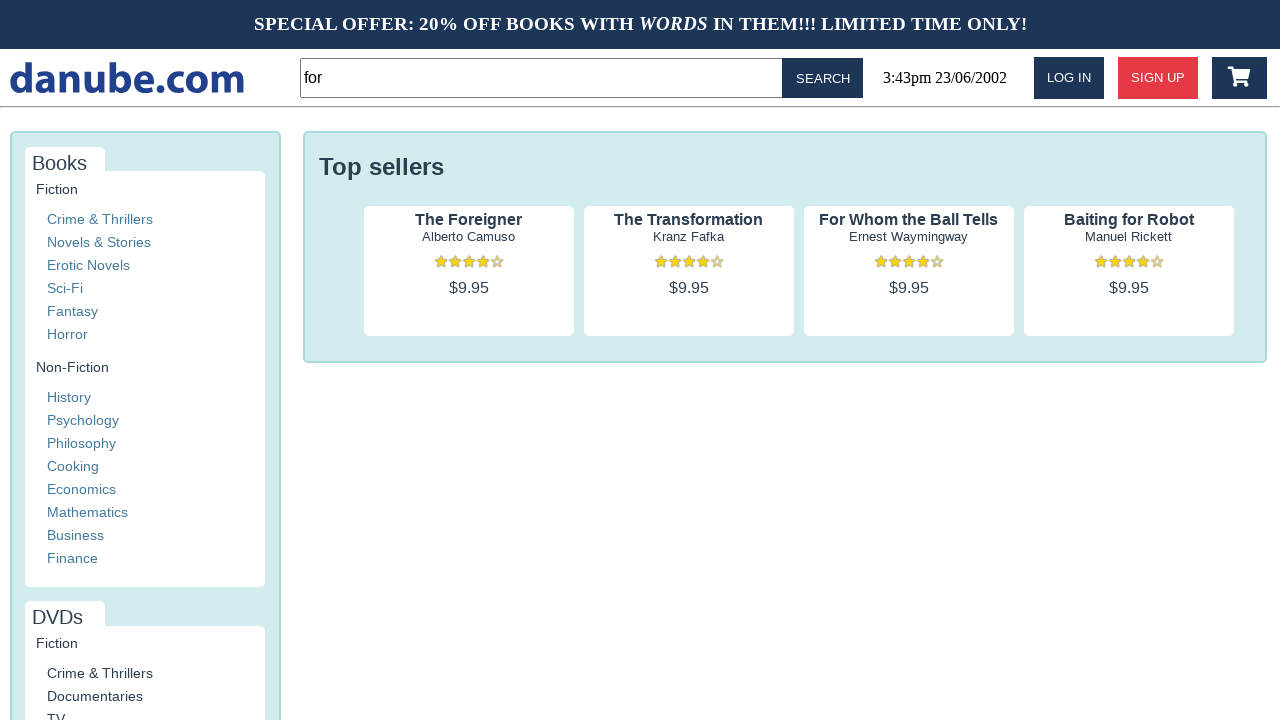